Tests an explicit wait scenario where the script waits for a price to change to $100, then clicks a book button, calculates a mathematical answer based on a displayed value, fills it in, and submits the solution.

Starting URL: http://suninjuly.github.io/explicit_wait2.html

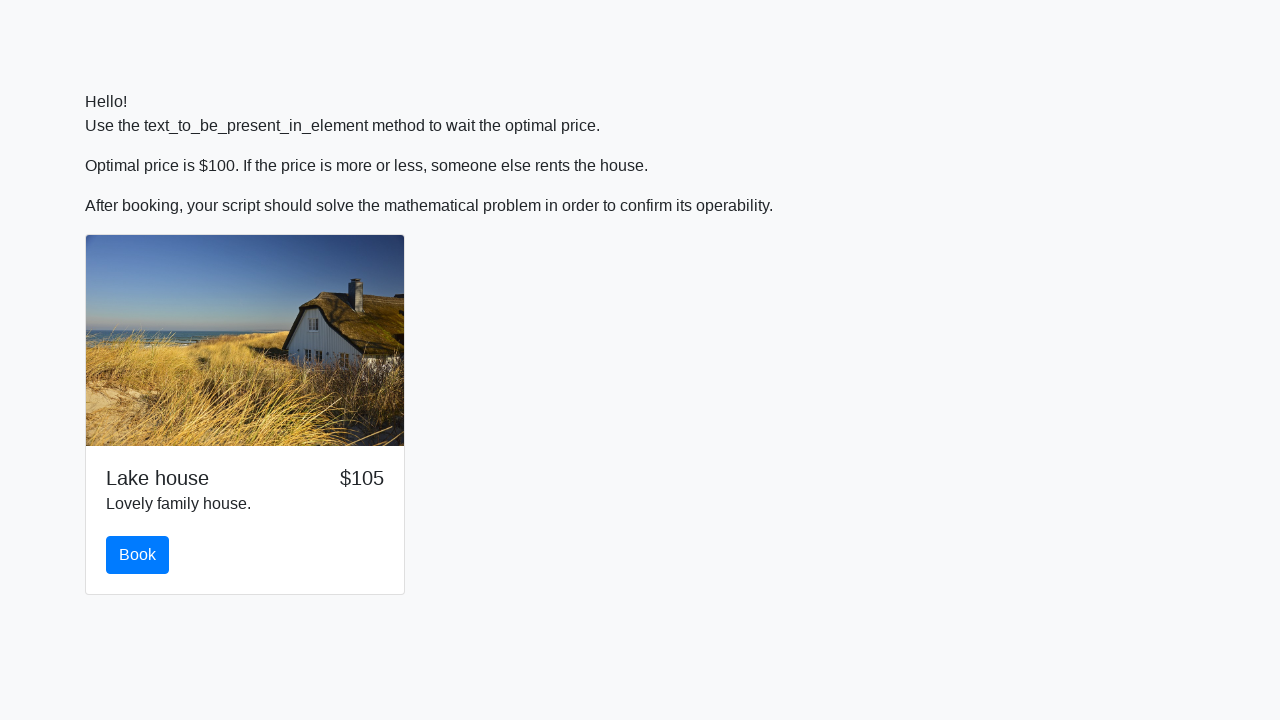

Waited for price to change to $100
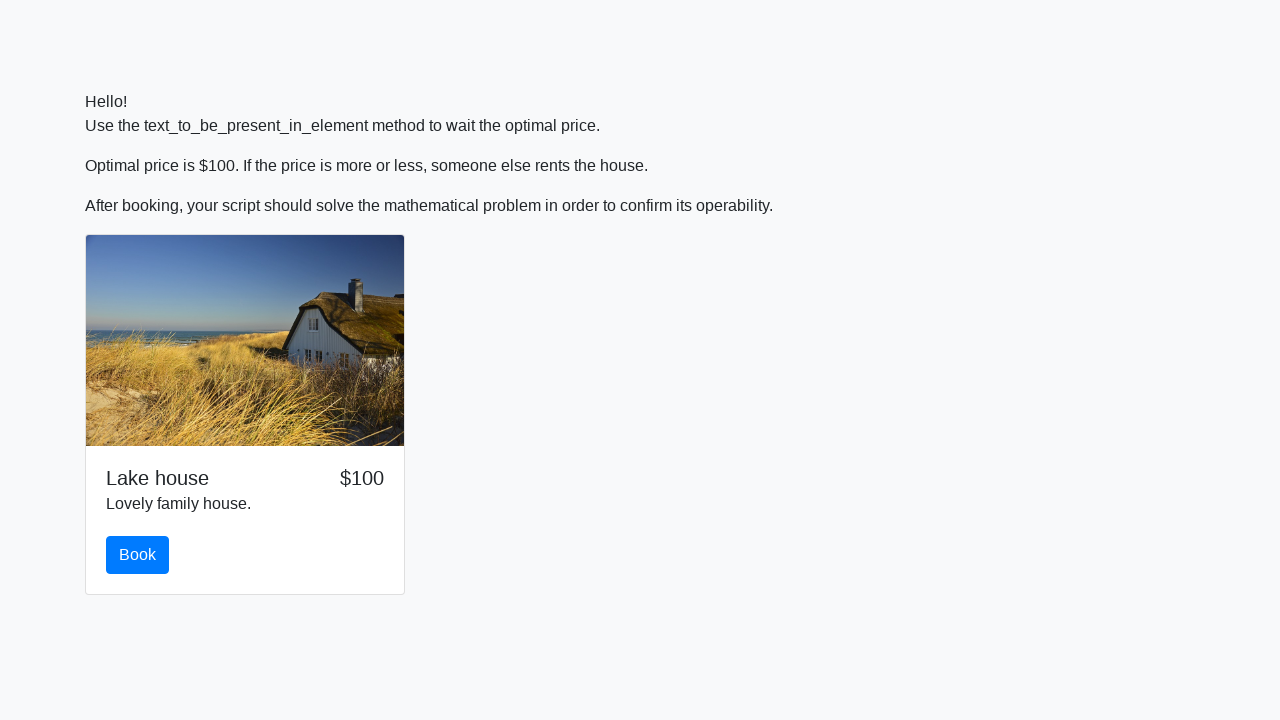

Clicked the book button at (138, 555) on #book
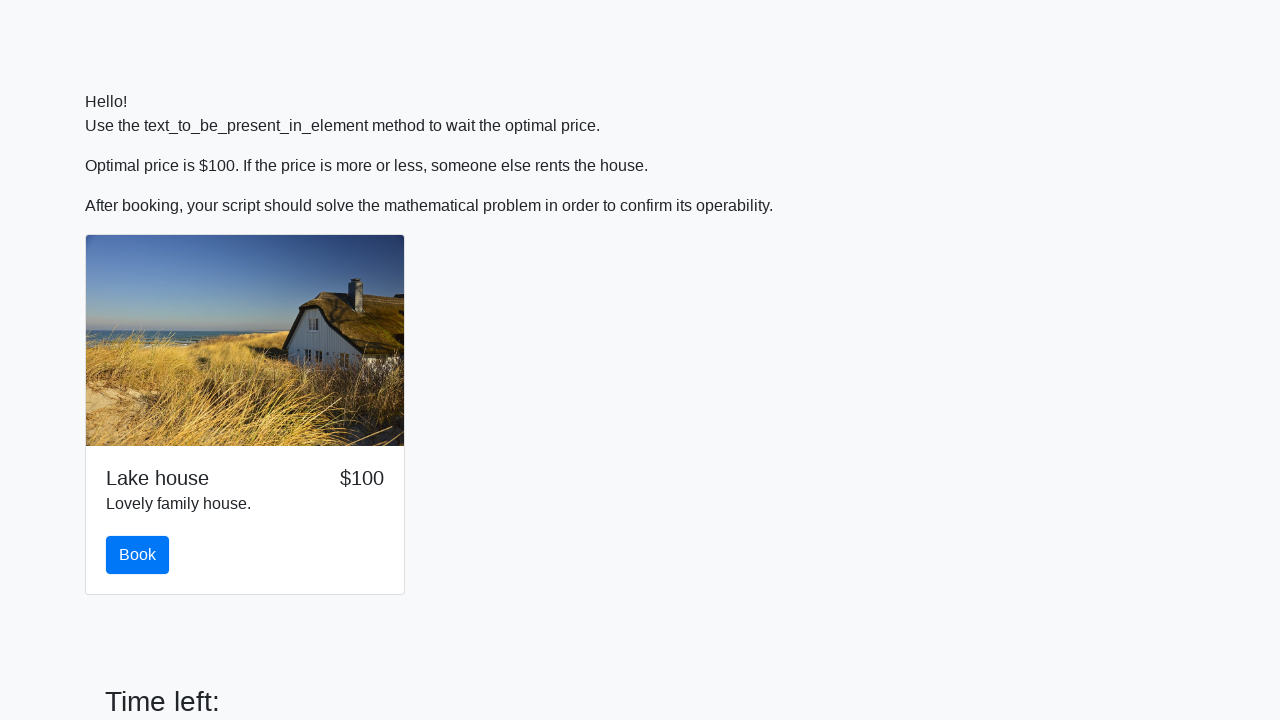

Retrieved input value for calculation
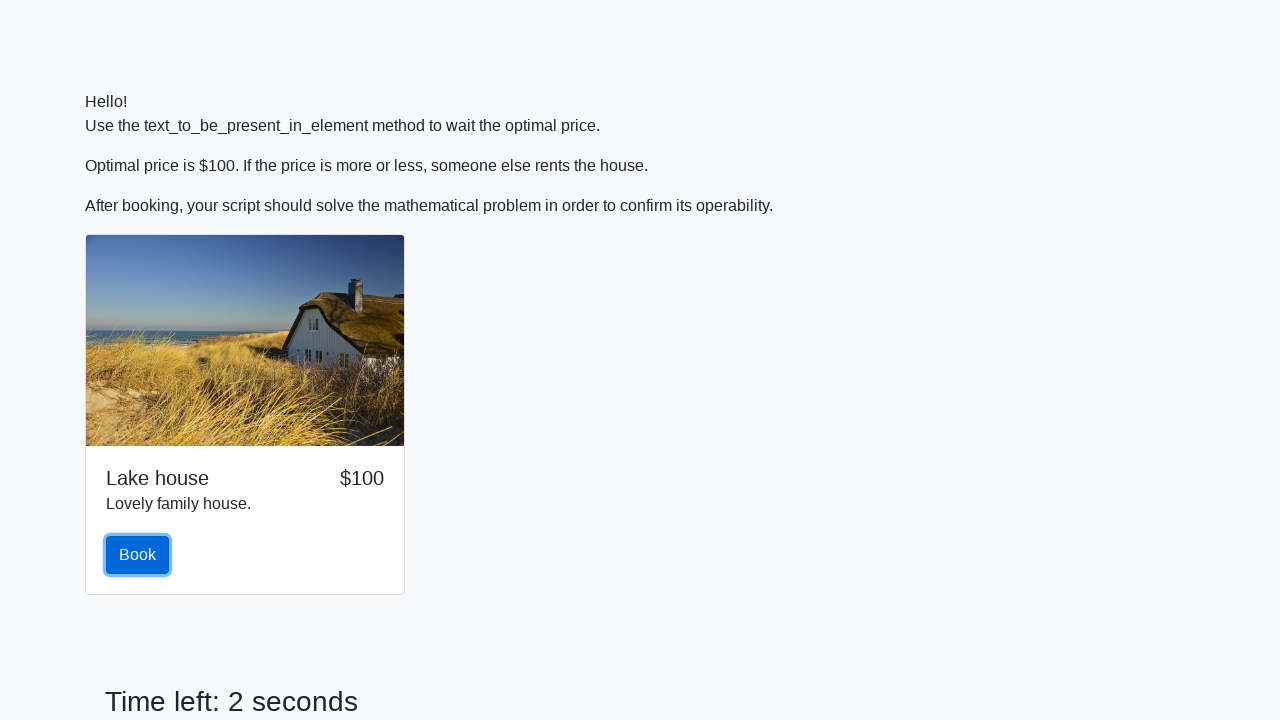

Calculated answer: 1.69095008341198
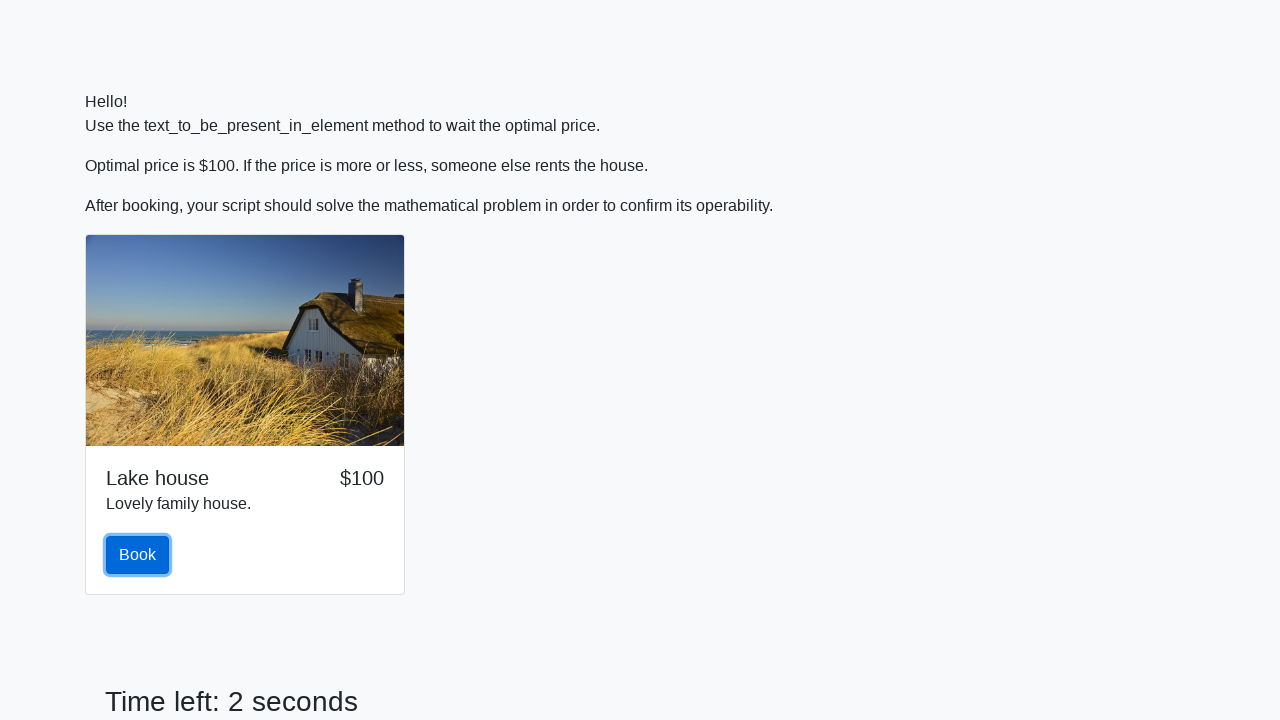

Filled in the calculated answer on #answer
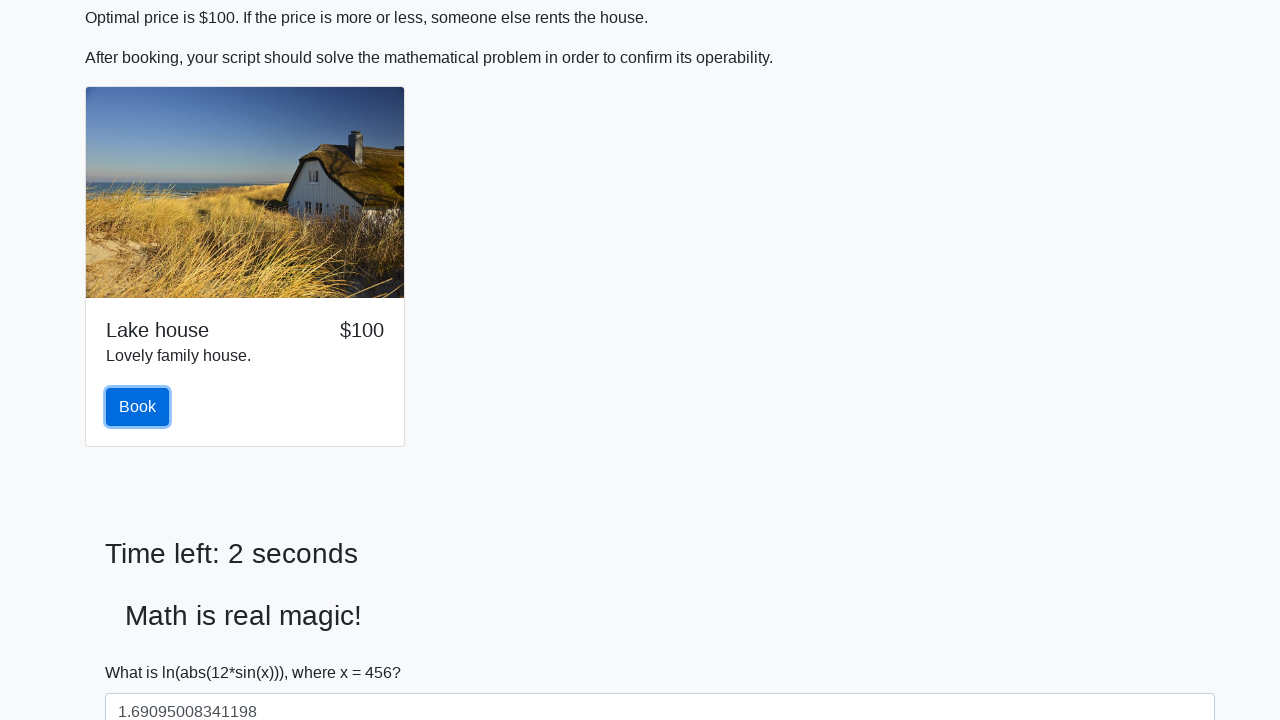

Clicked the solve button to submit solution at (143, 651) on #solve
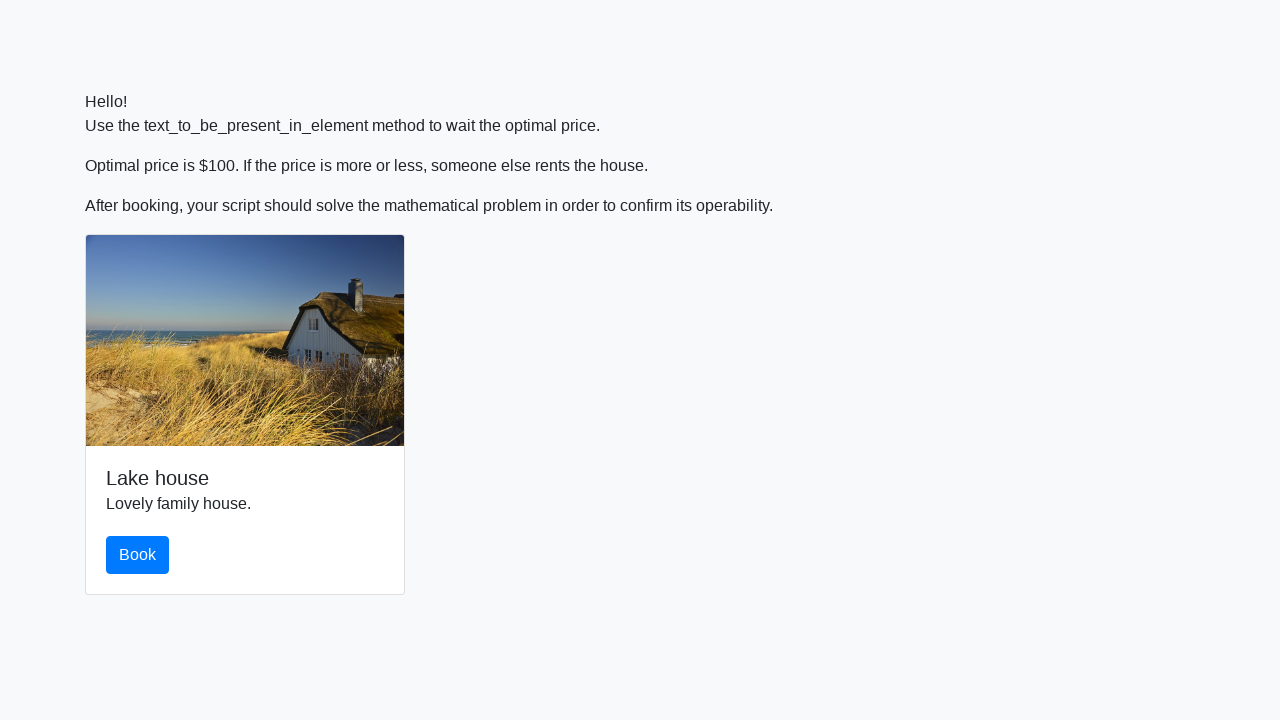

Waited for result to be processed
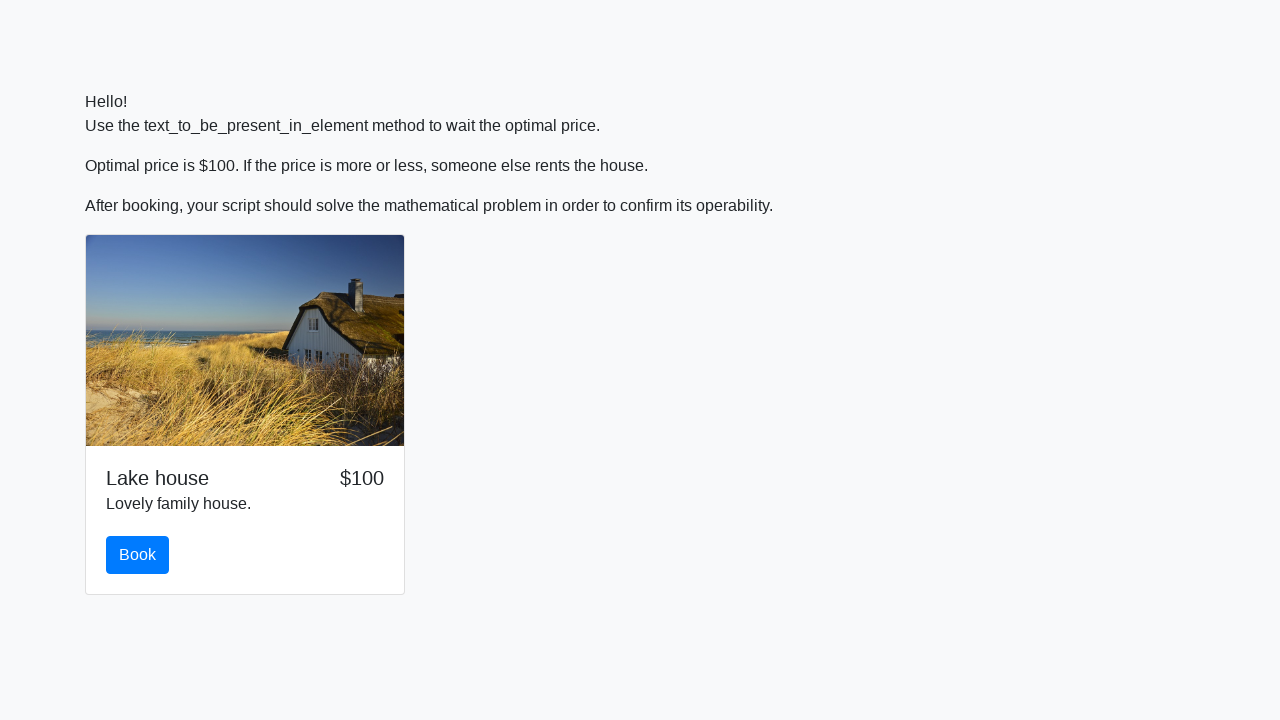

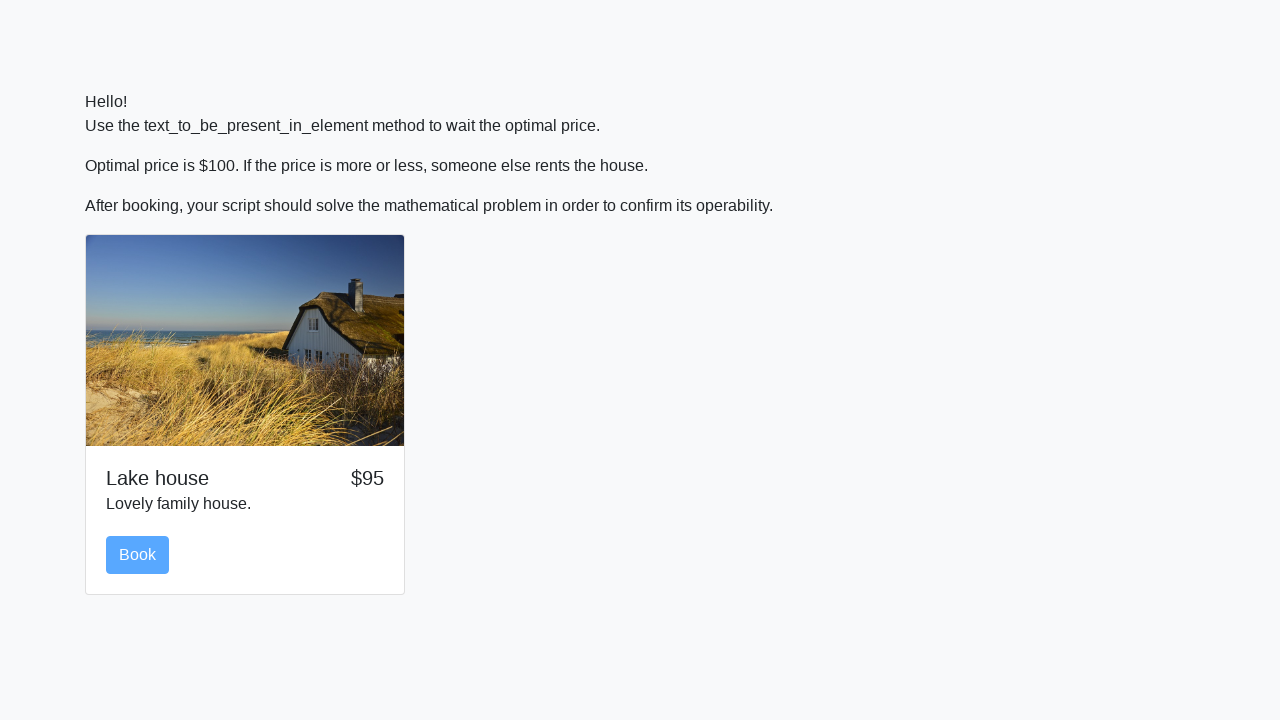